Tests dropdown selection functionality including multi-select and single-select dropdowns on the Omayo blog testing site

Starting URL: http://omayo.blogspot.com/

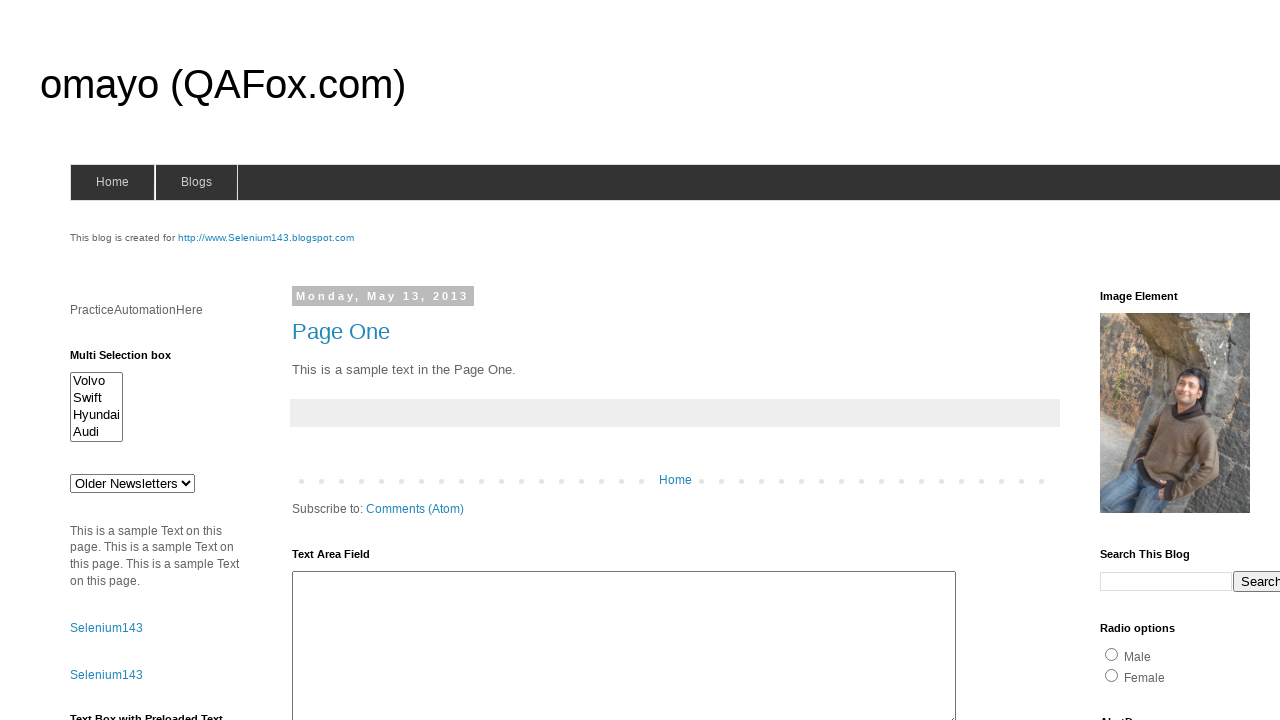

Located multi-select dropdown element
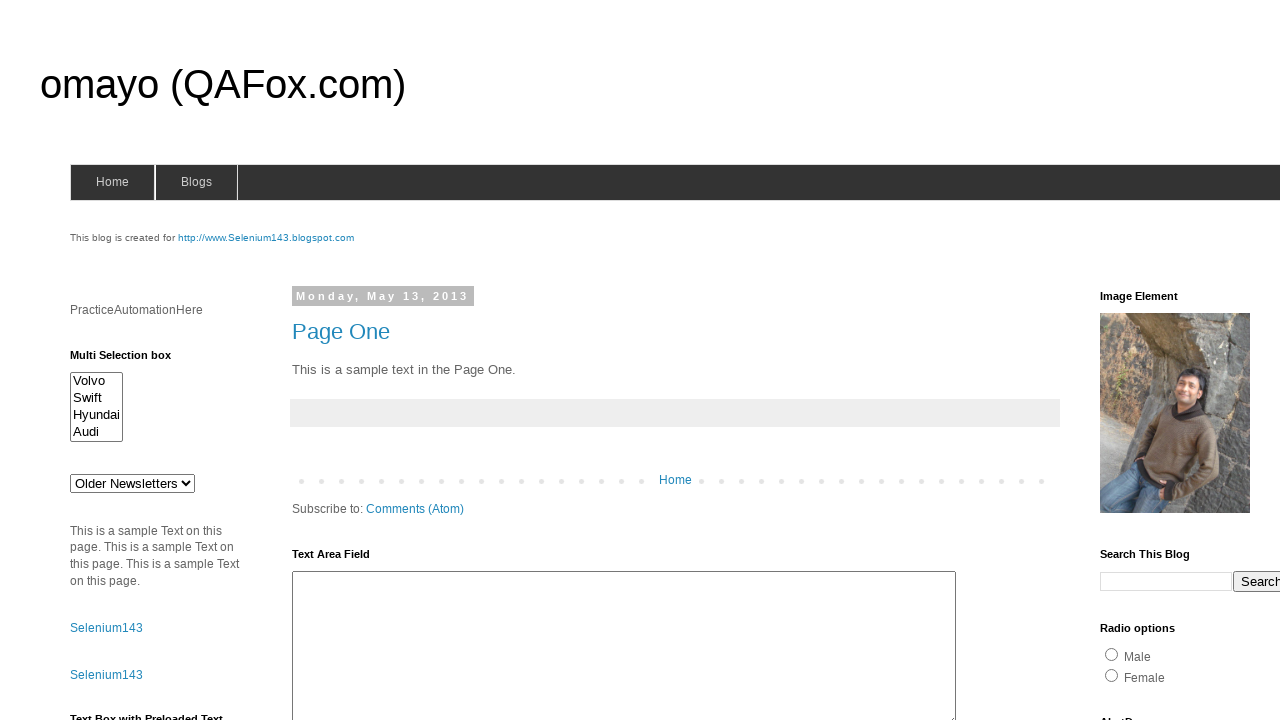

Selected Volvo option in multi-select dropdown on #multiselect1
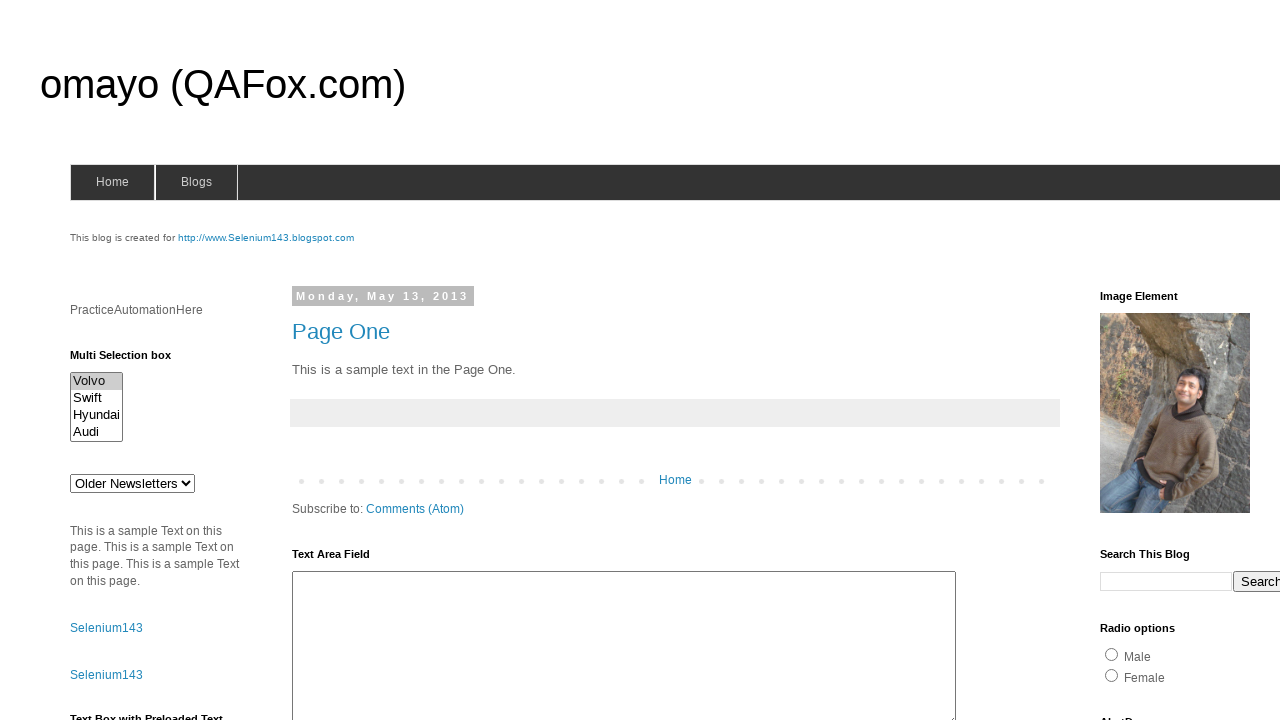

Selected both Volvo and Hyundai options in multi-select dropdown on #multiselect1
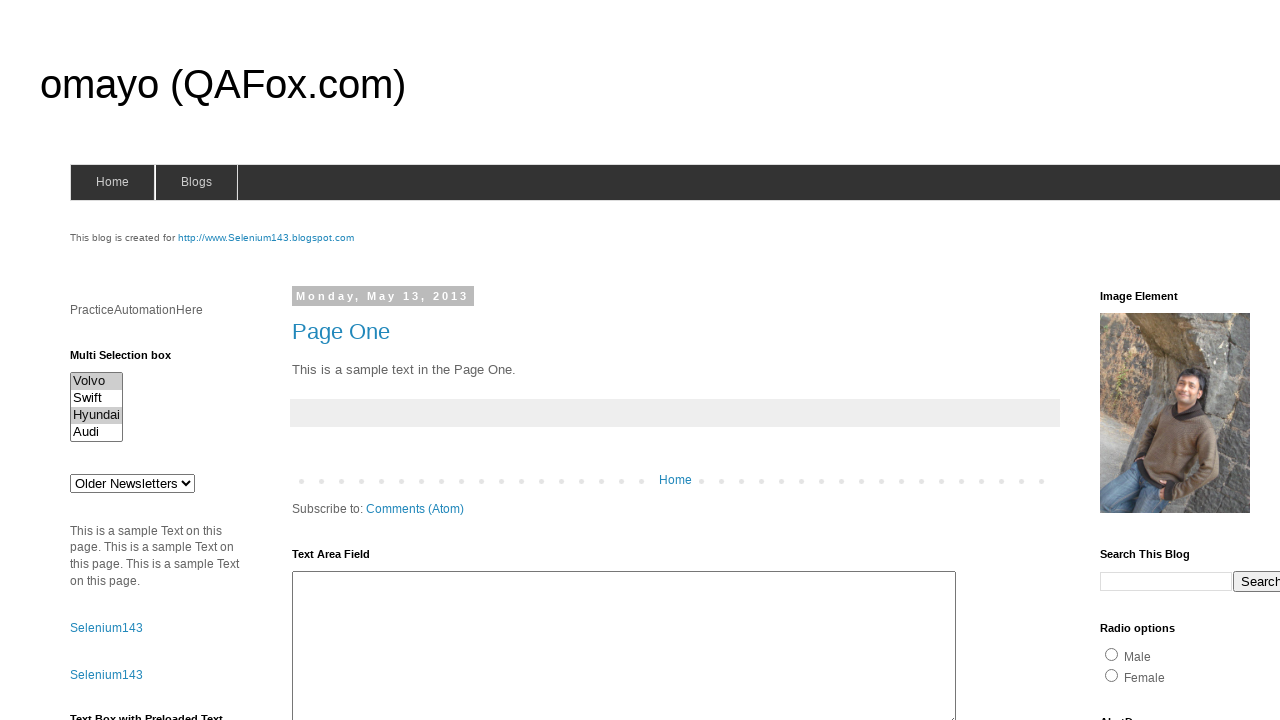

Deselected Volvo, keeping only Hyundai selected in multi-select dropdown on #multiselect1
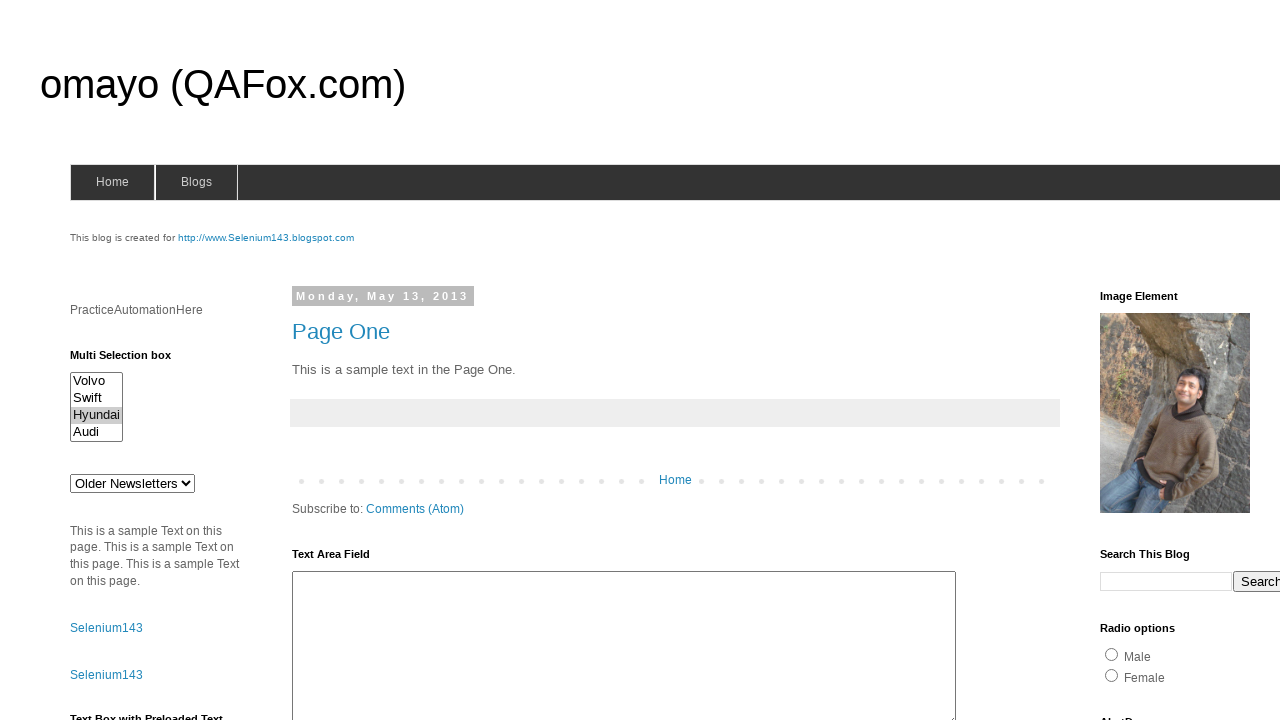

Selected option 'ghi' in single-select dropdown on #drop1
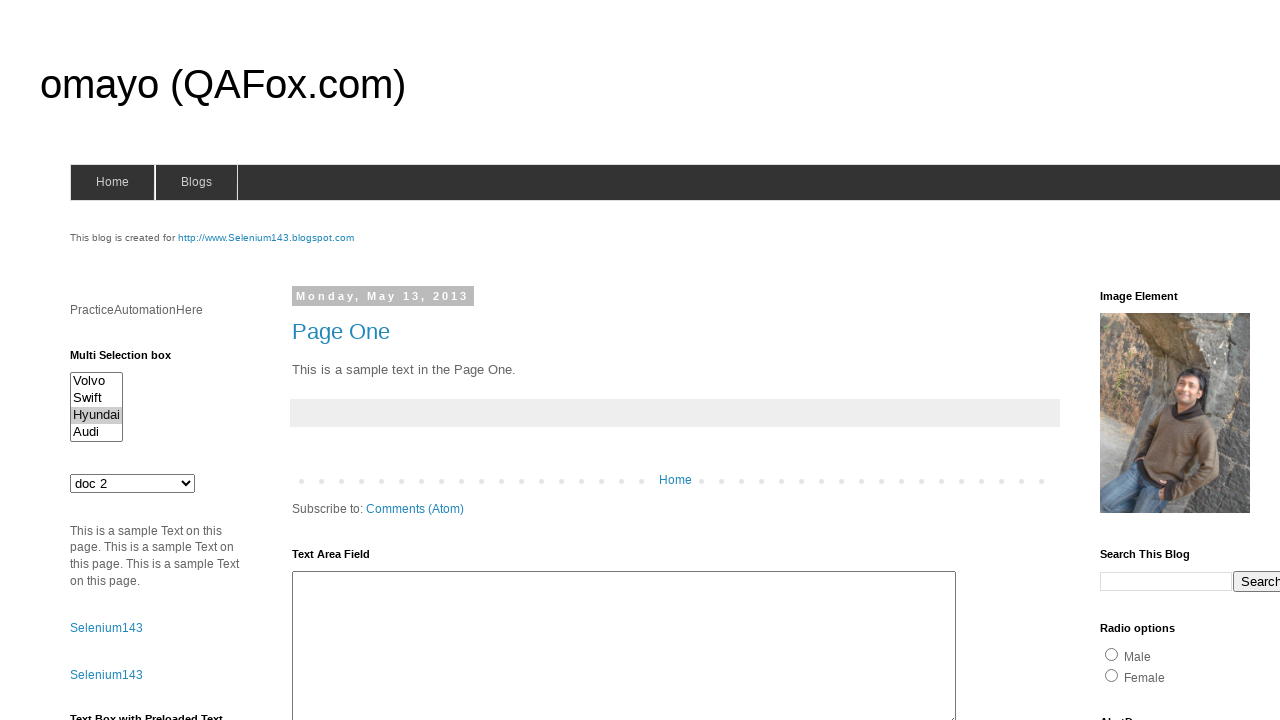

Retrieved all options from single-select dropdown
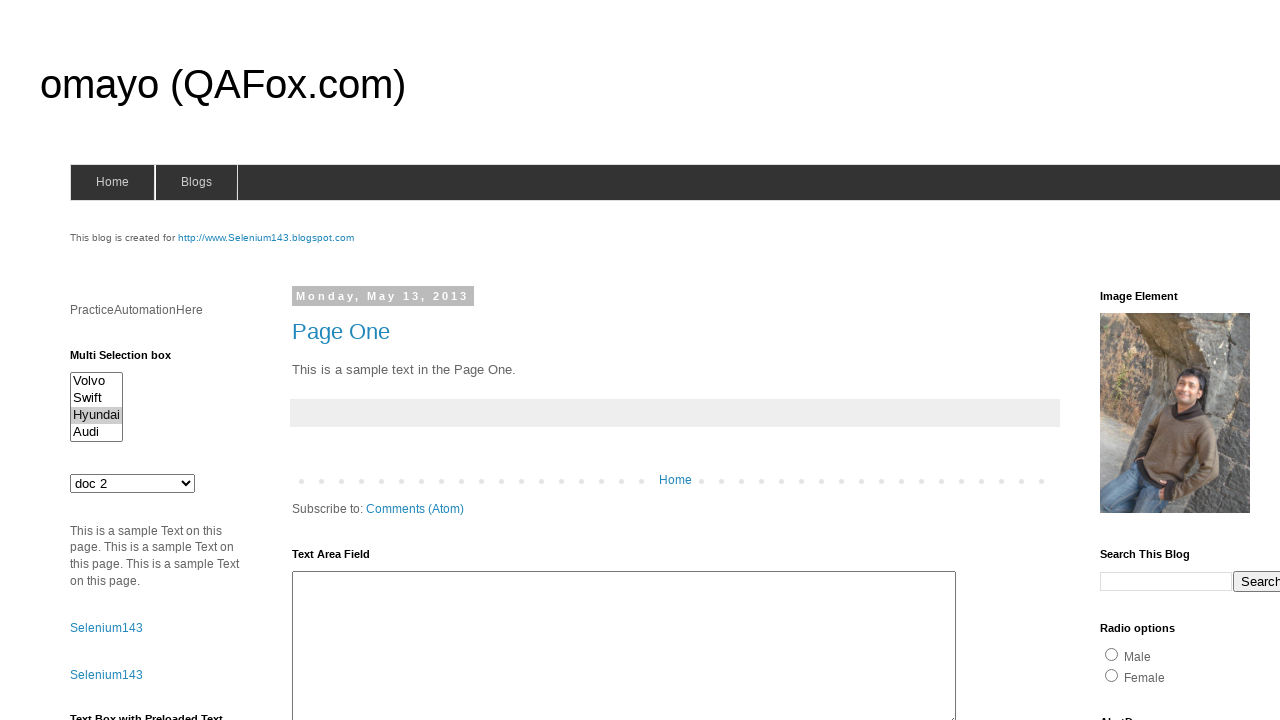

Printed dropdown option: Older Newsletters

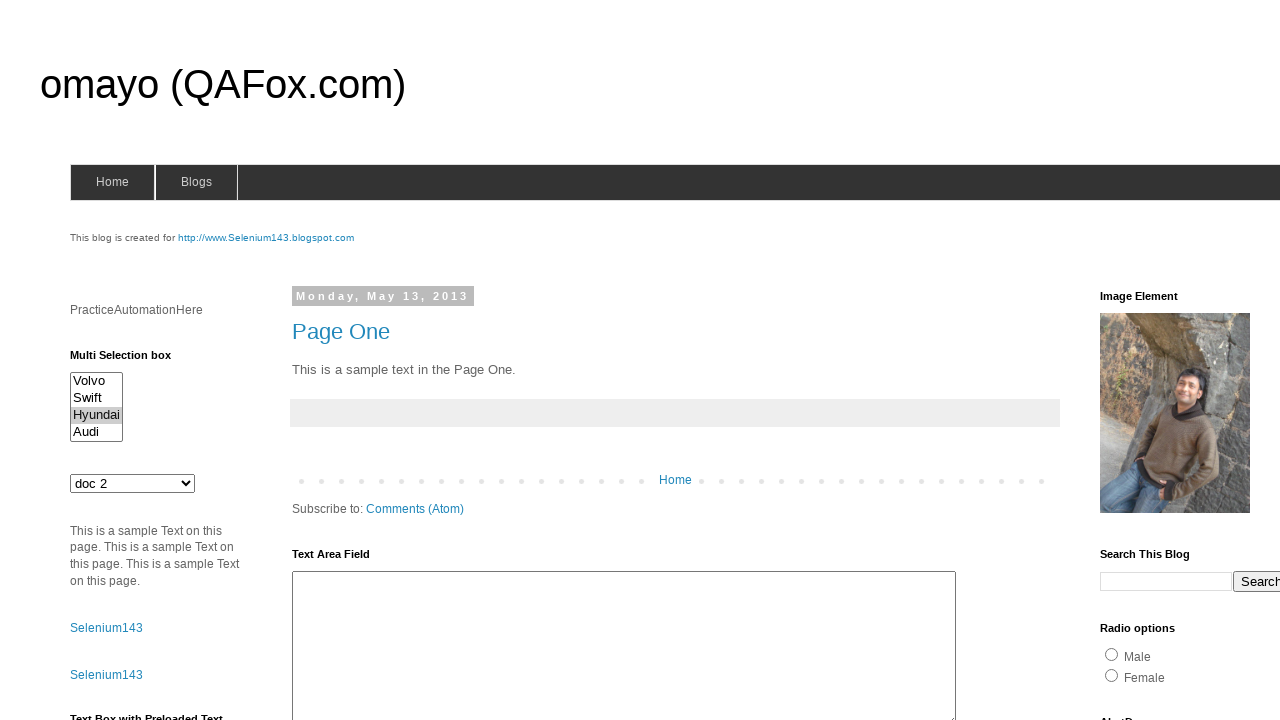

Printed dropdown option: doc 1

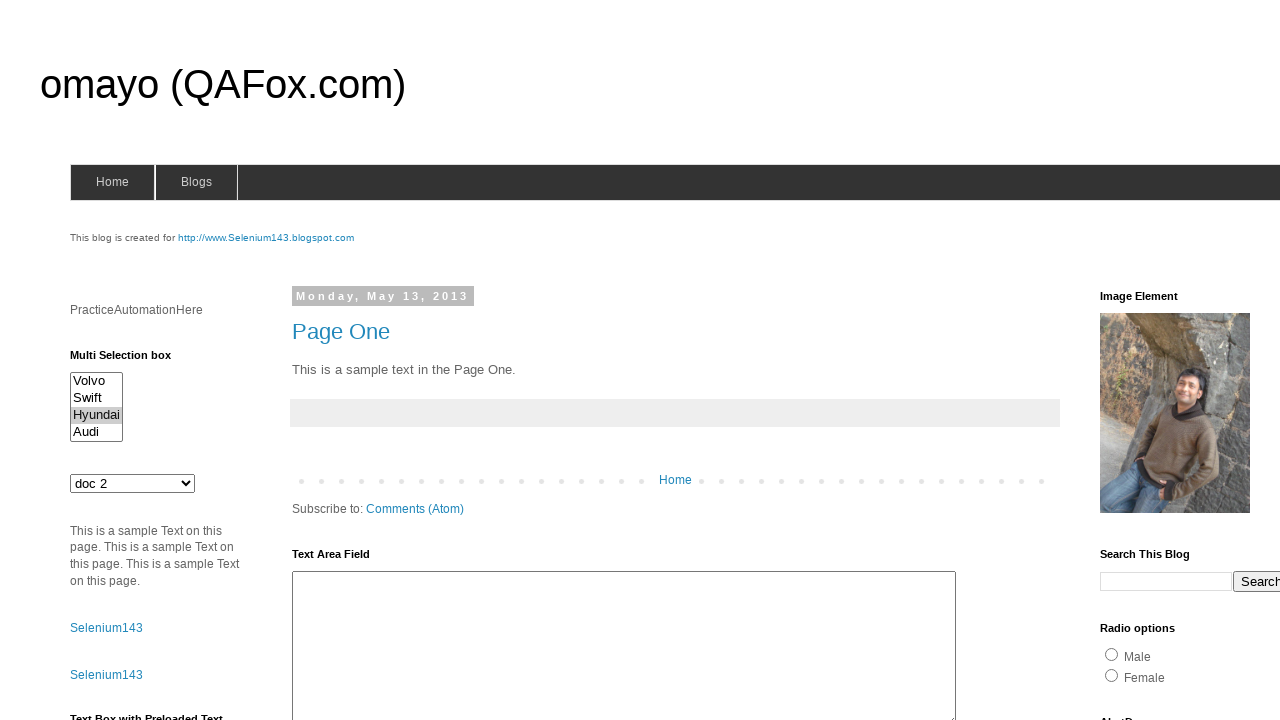

Printed dropdown option: doc 2

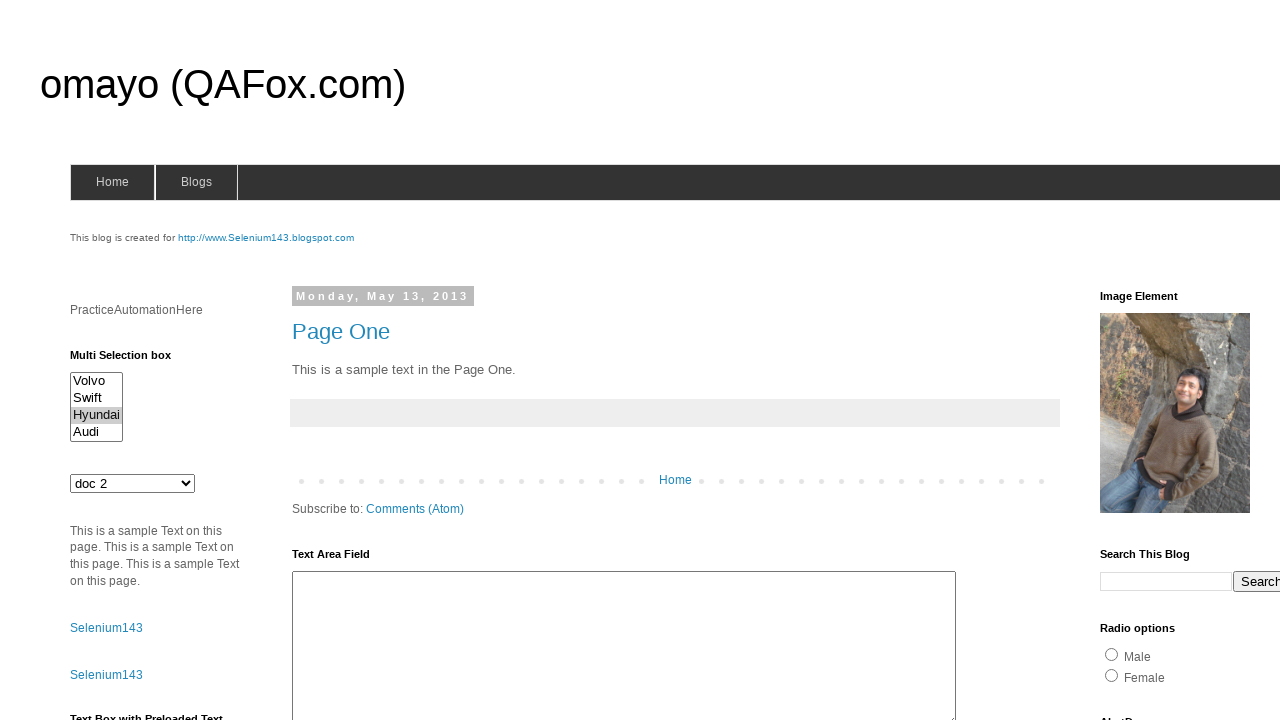

Printed dropdown option: doc 3

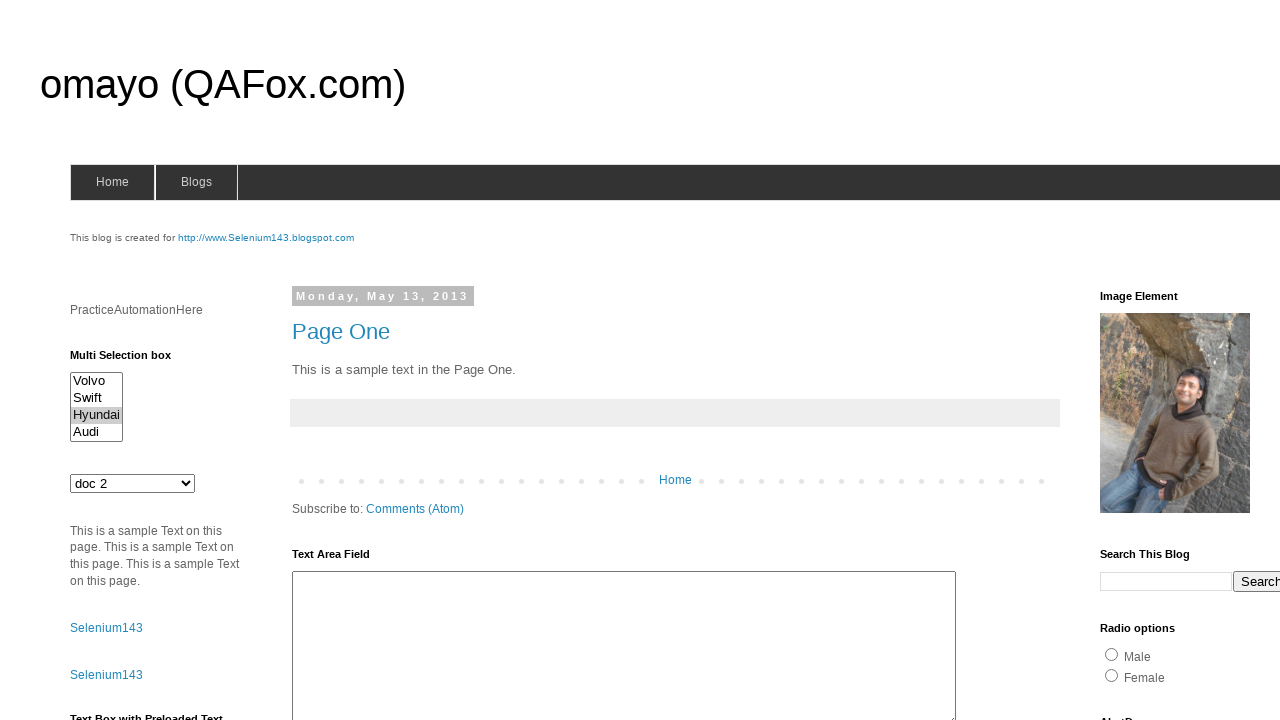

Printed dropdown option: doc 4

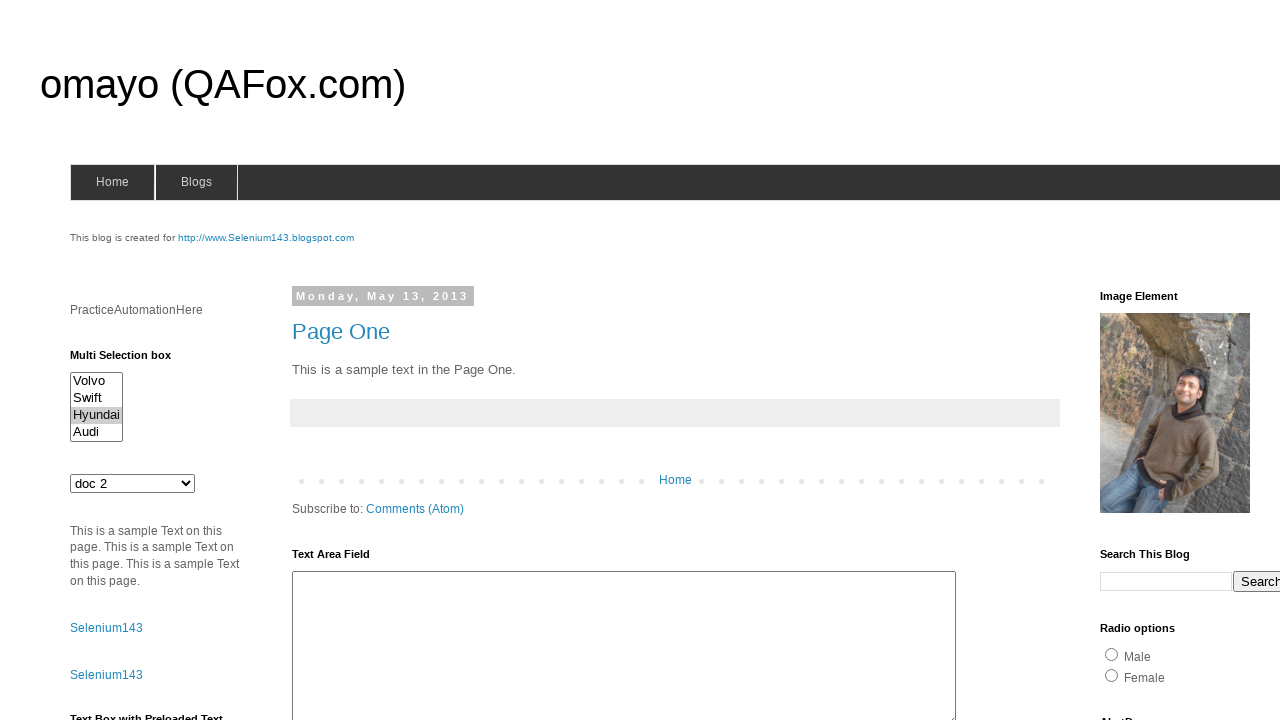

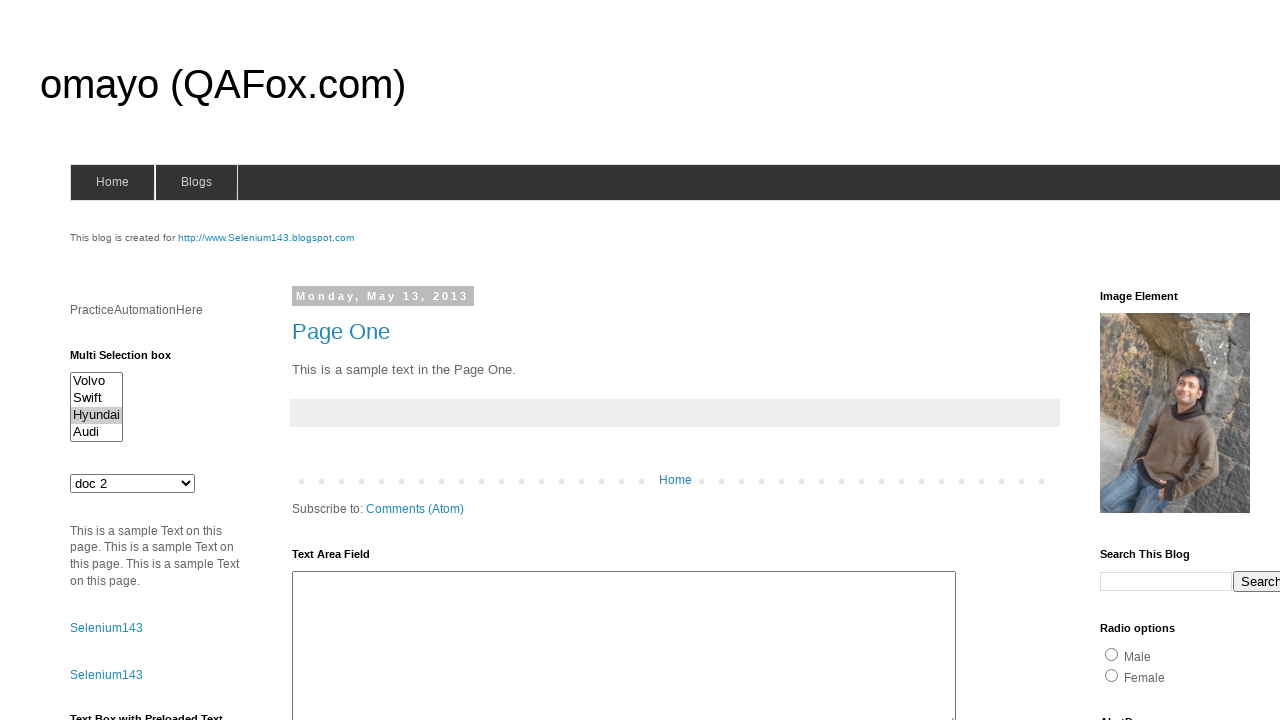